Tests number input validation by entering a number that is too big and verifying the error message

Starting URL: https://kristinek.github.io/site/tasks/enter_a_number

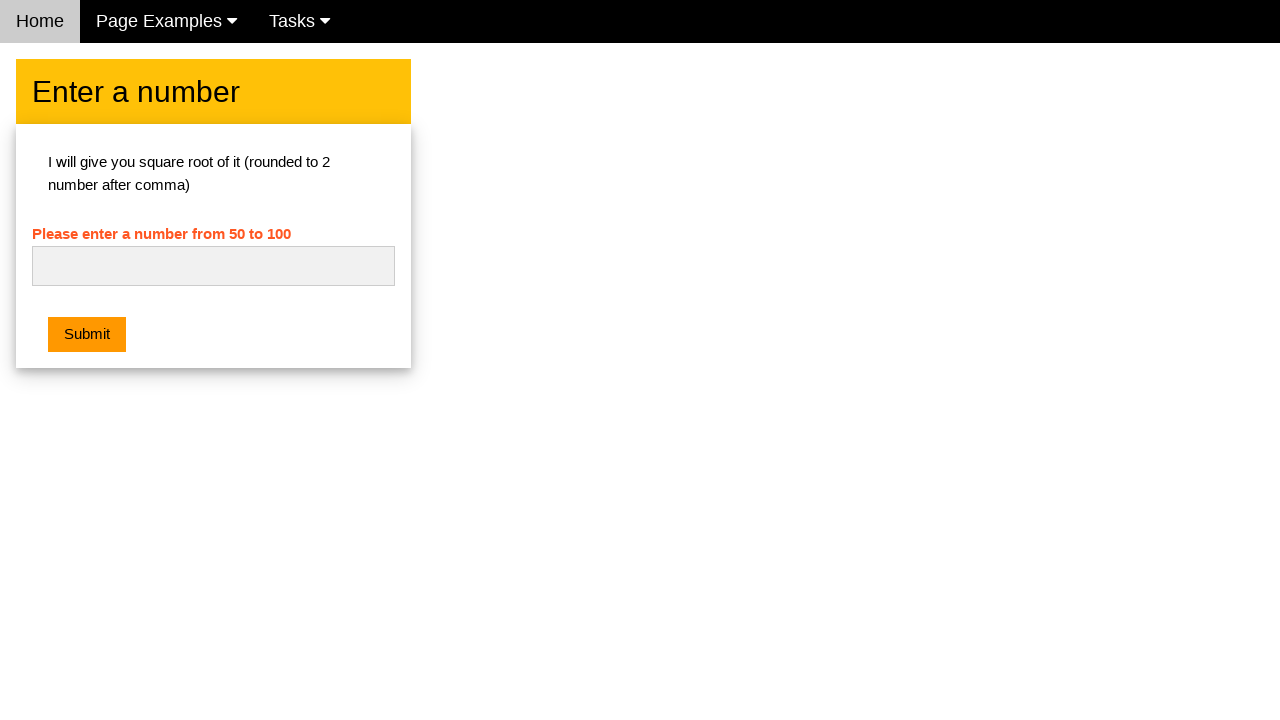

Navigated to number input validation page
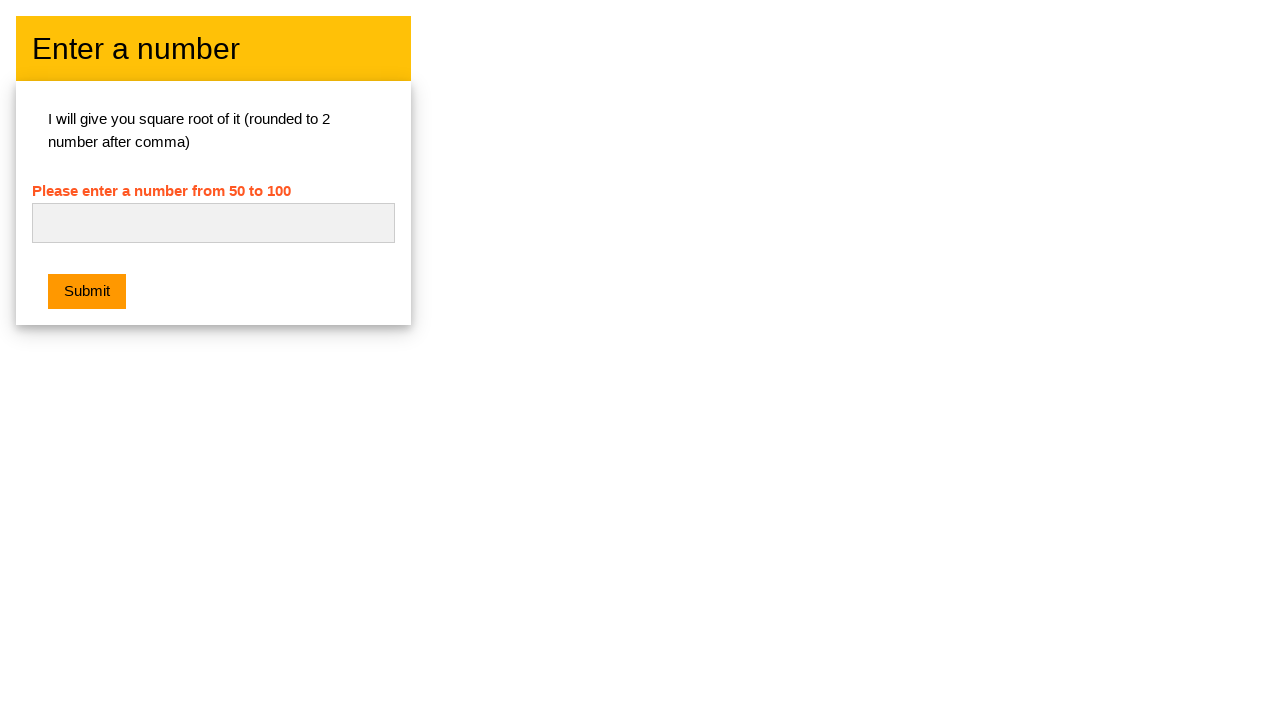

Entered '999' in number input field on #numb
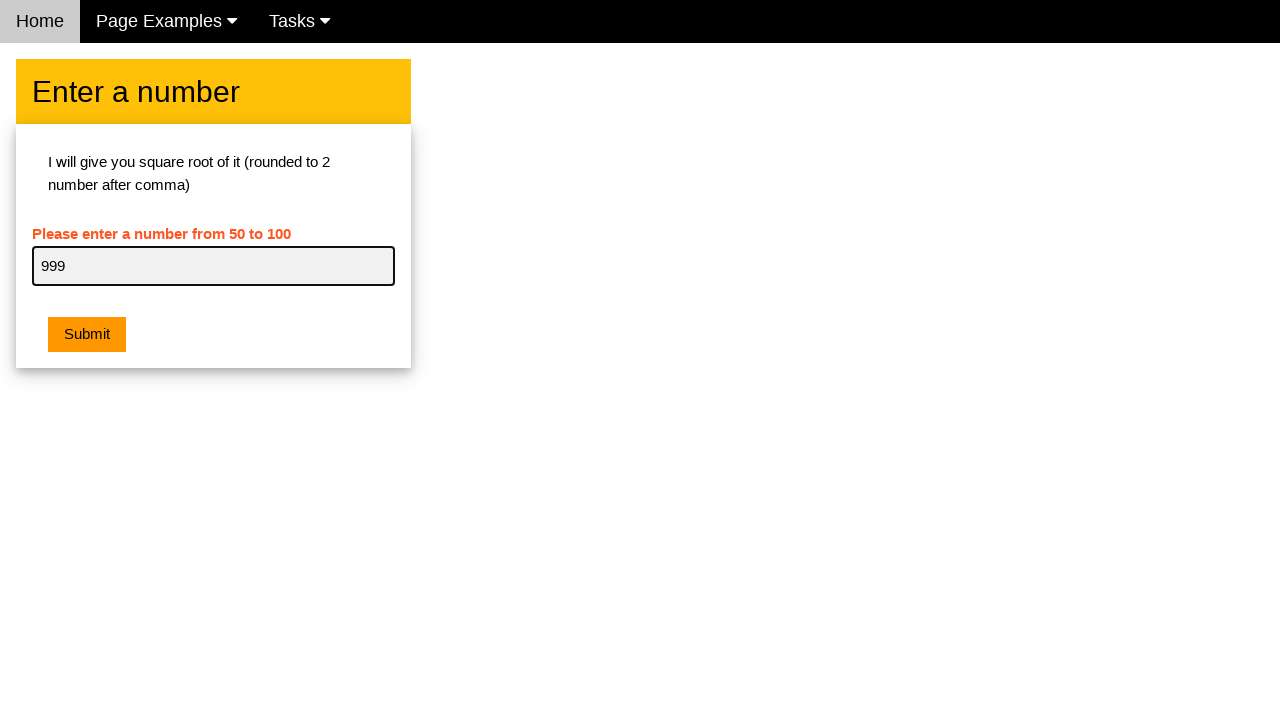

Clicked submit button at (87, 335) on .w3-btn
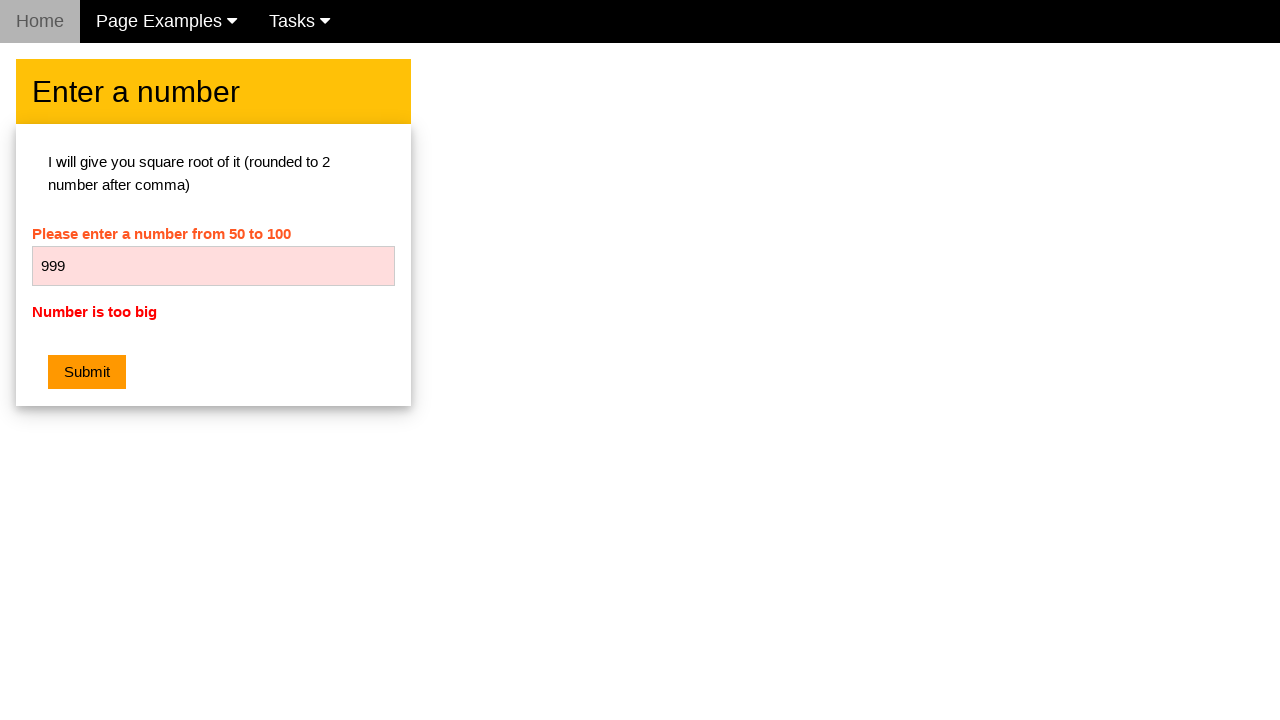

Located error message element
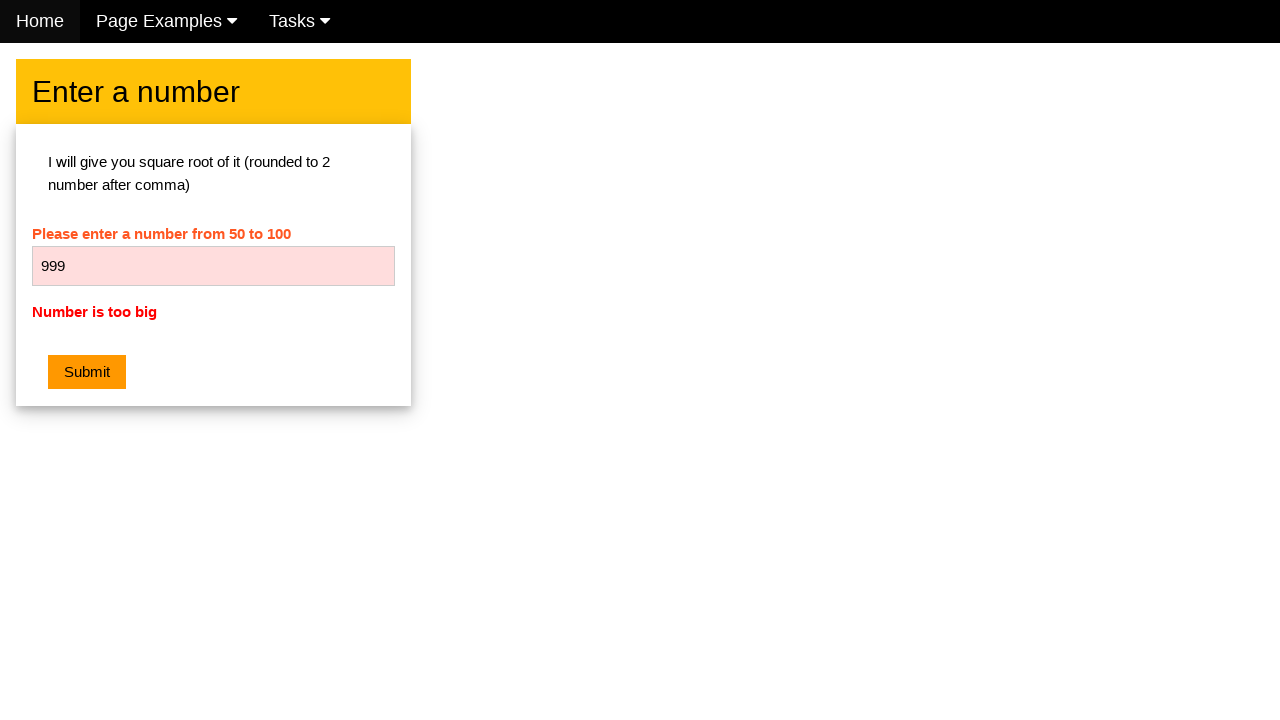

Verified error message displays 'Number is too big'
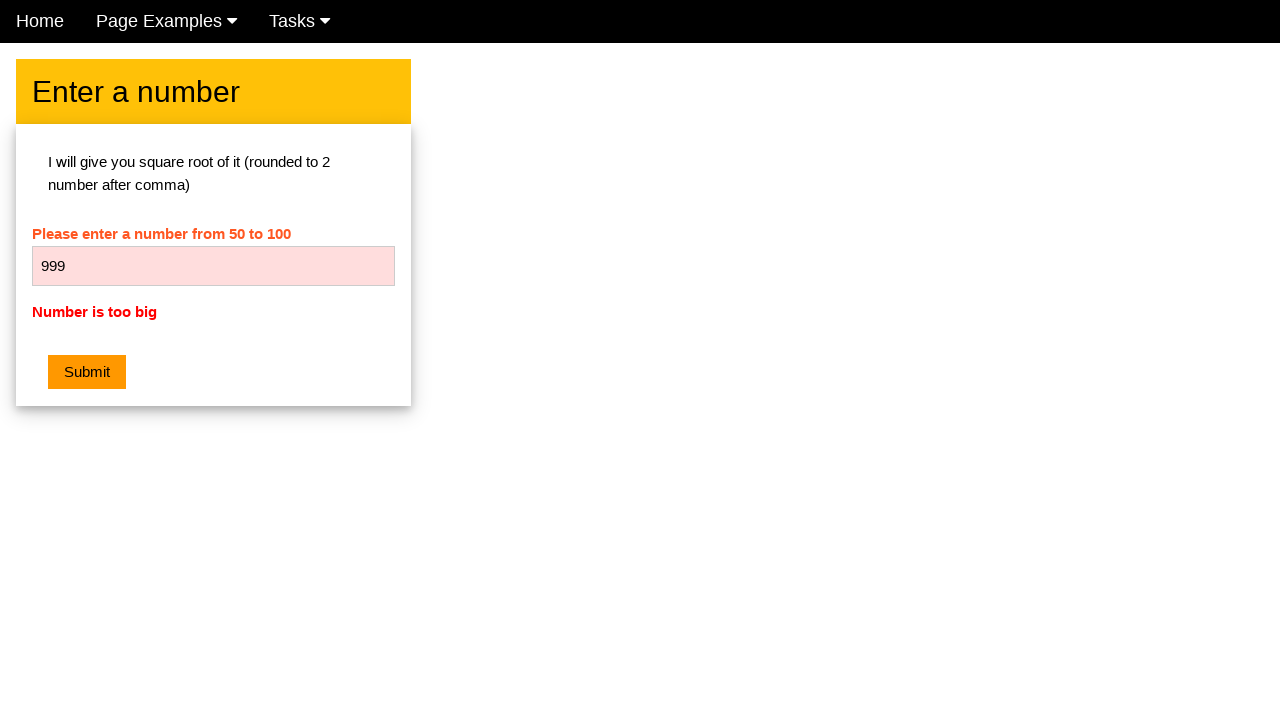

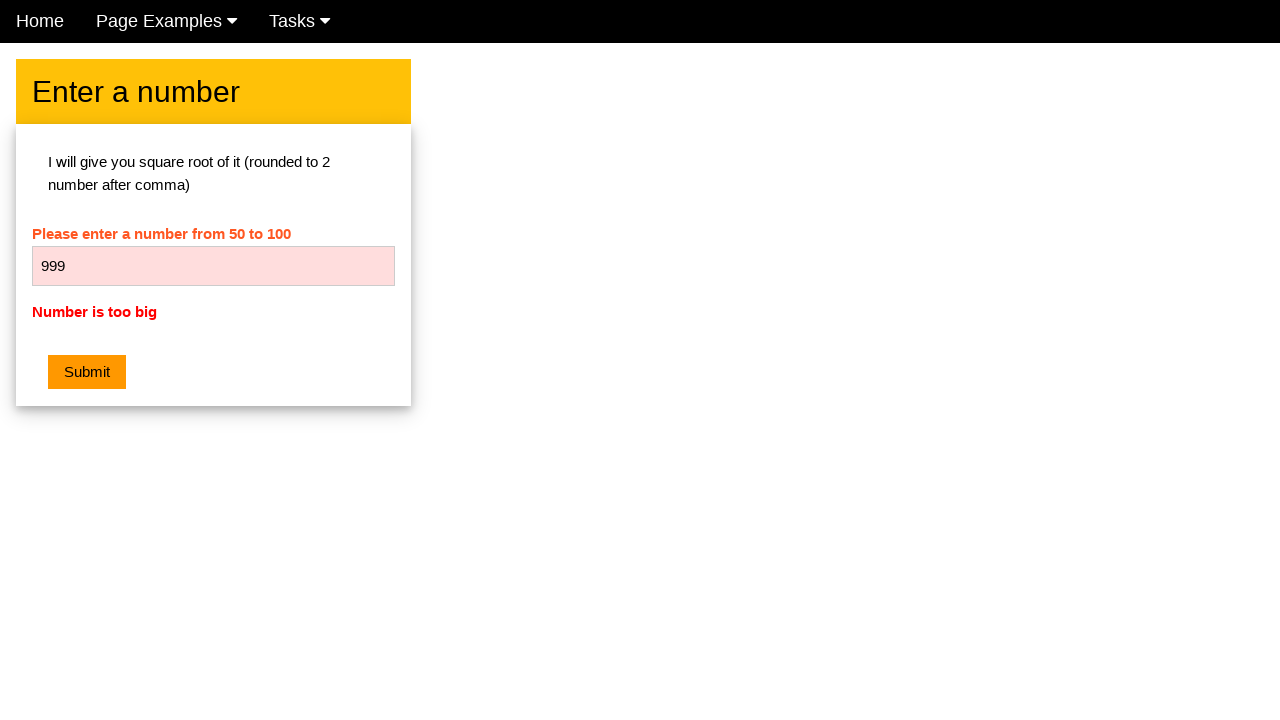